Tests navigation between Browse Languages and Start menu items and verifies the welcome message on the homepage

Starting URL: http://www.99-bottles-of-beer.net/

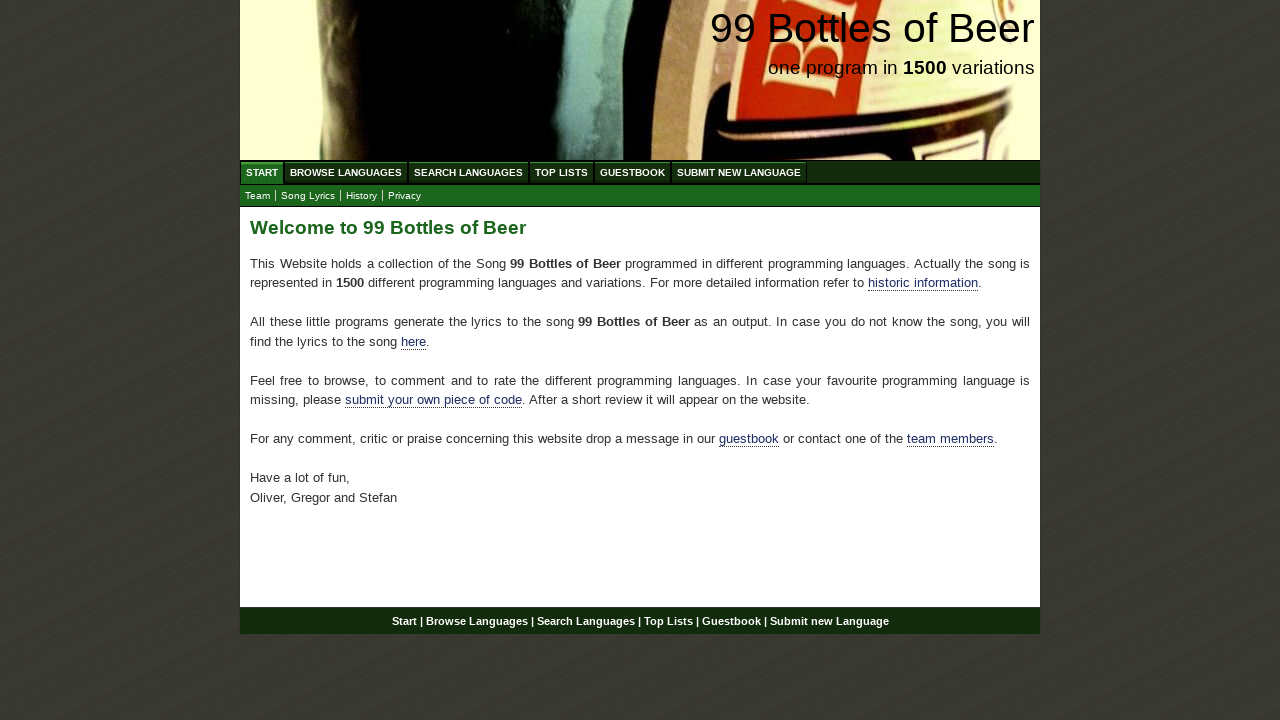

Clicked on Browse Languages menu item at (346, 172) on a[href='/abc.html']
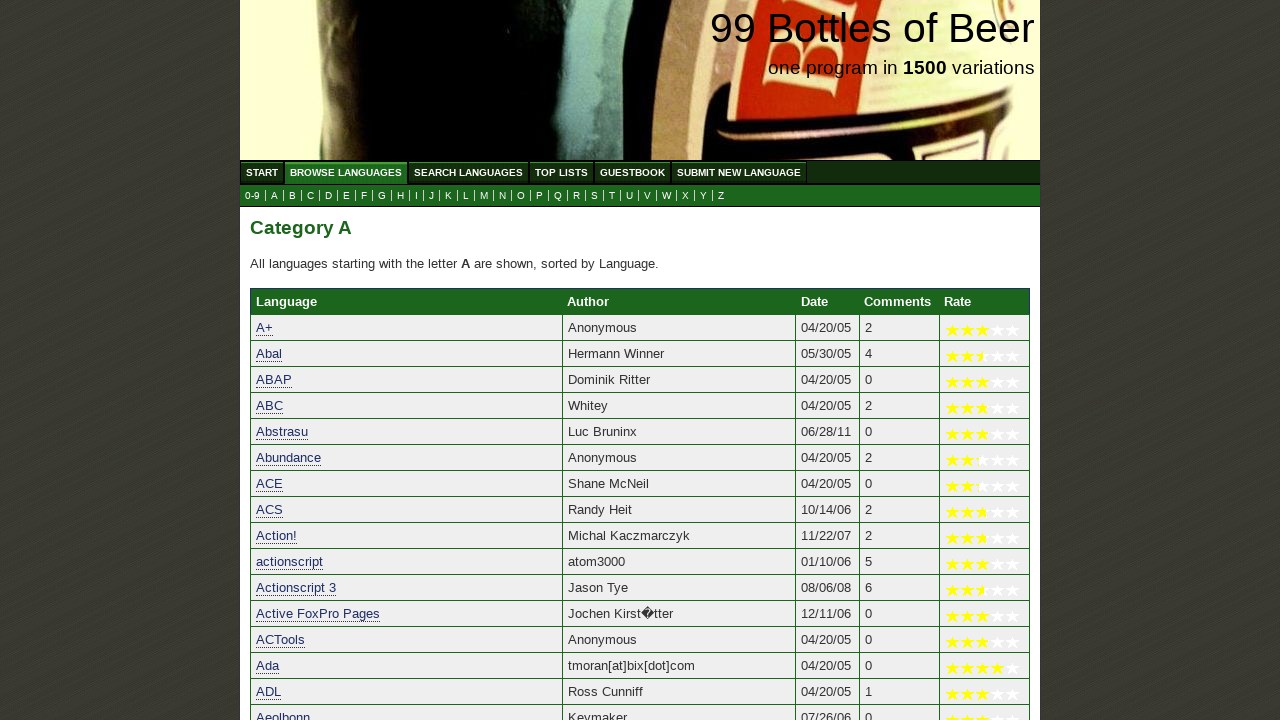

Clicked on Start menu to navigate back to homepage at (262, 172) on a[href='/']
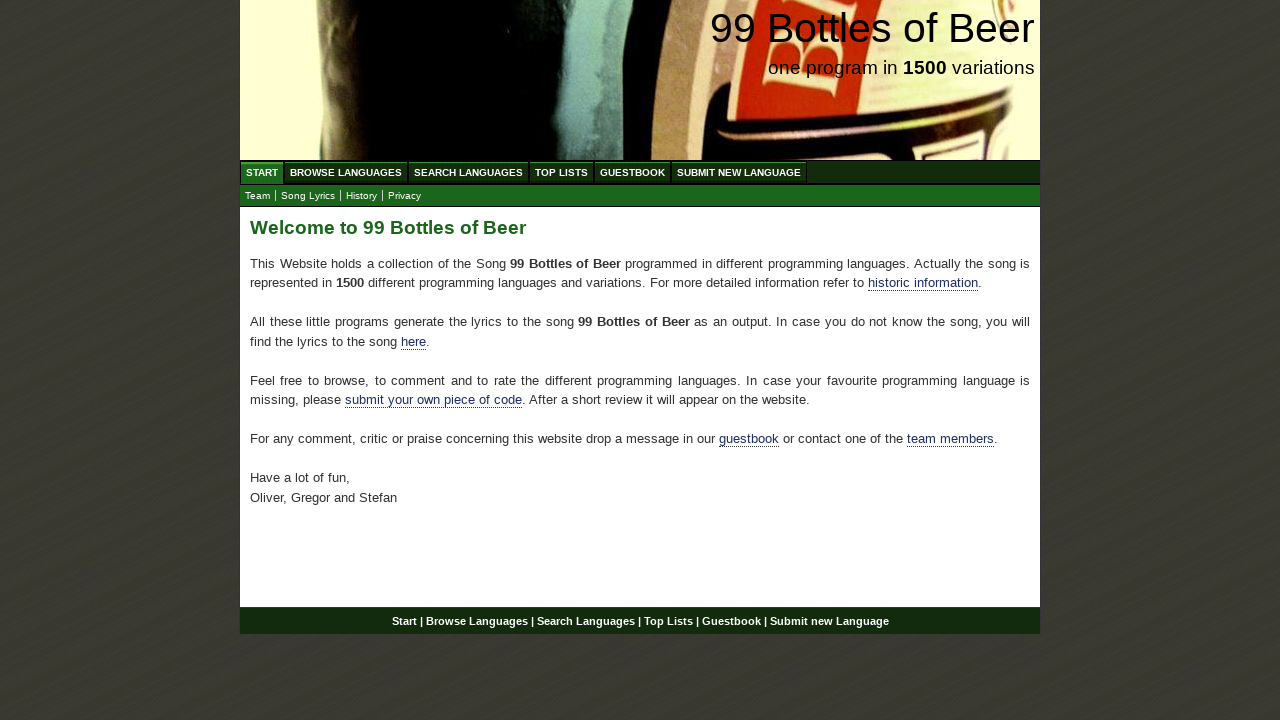

Verified welcome message 'Welcome to 99 Bottles of Beer' is present on homepage
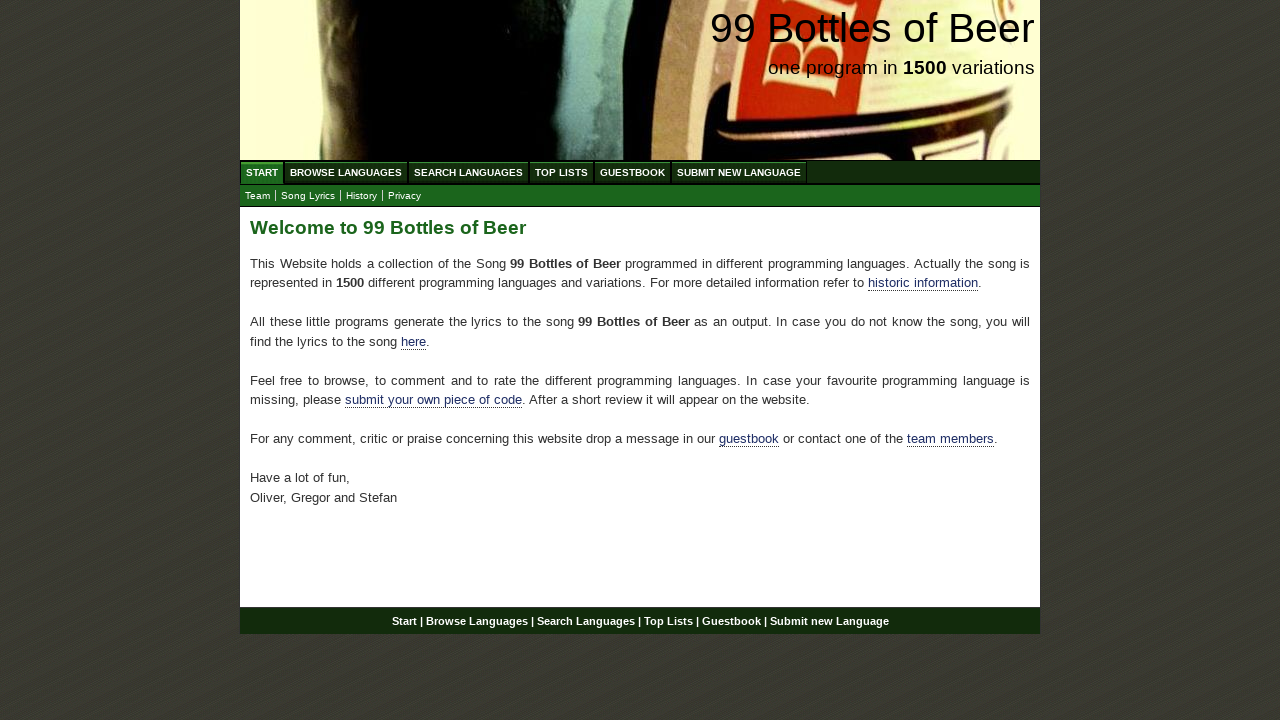

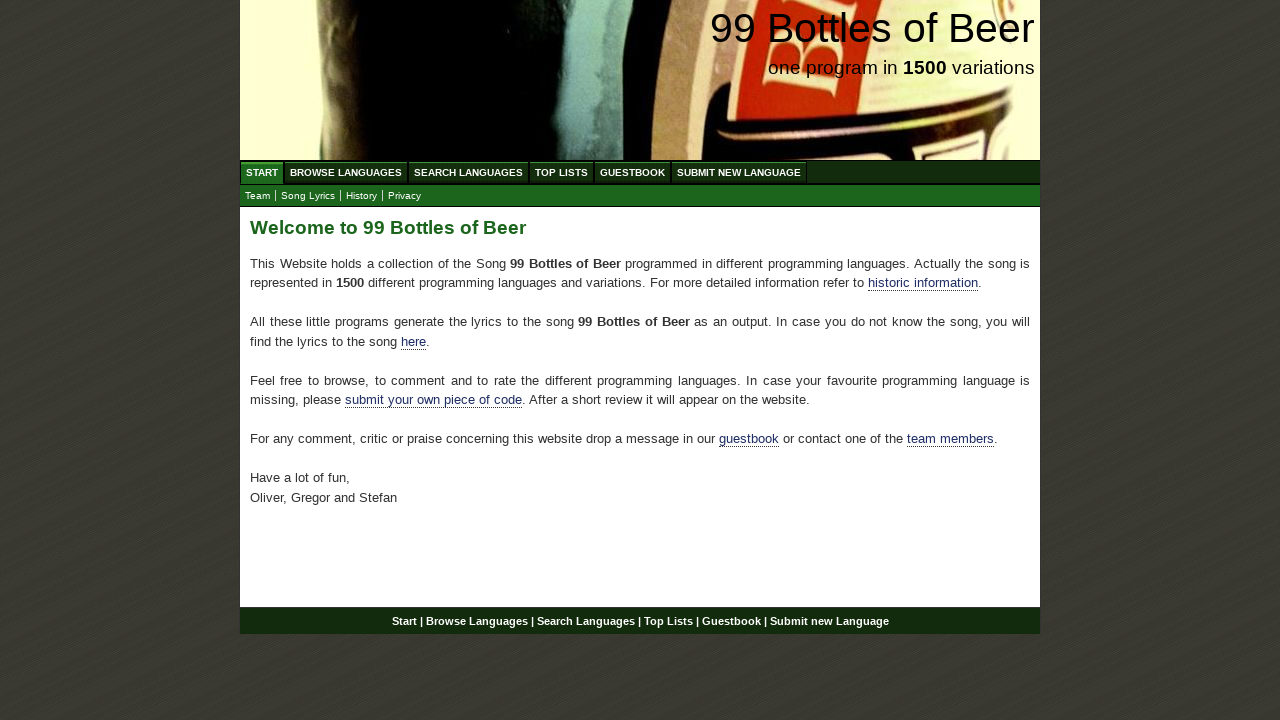